Tests registration form with invalid email format containing spaces

Starting URL: https://alada.vn/tai-khoan/dang-ky.html

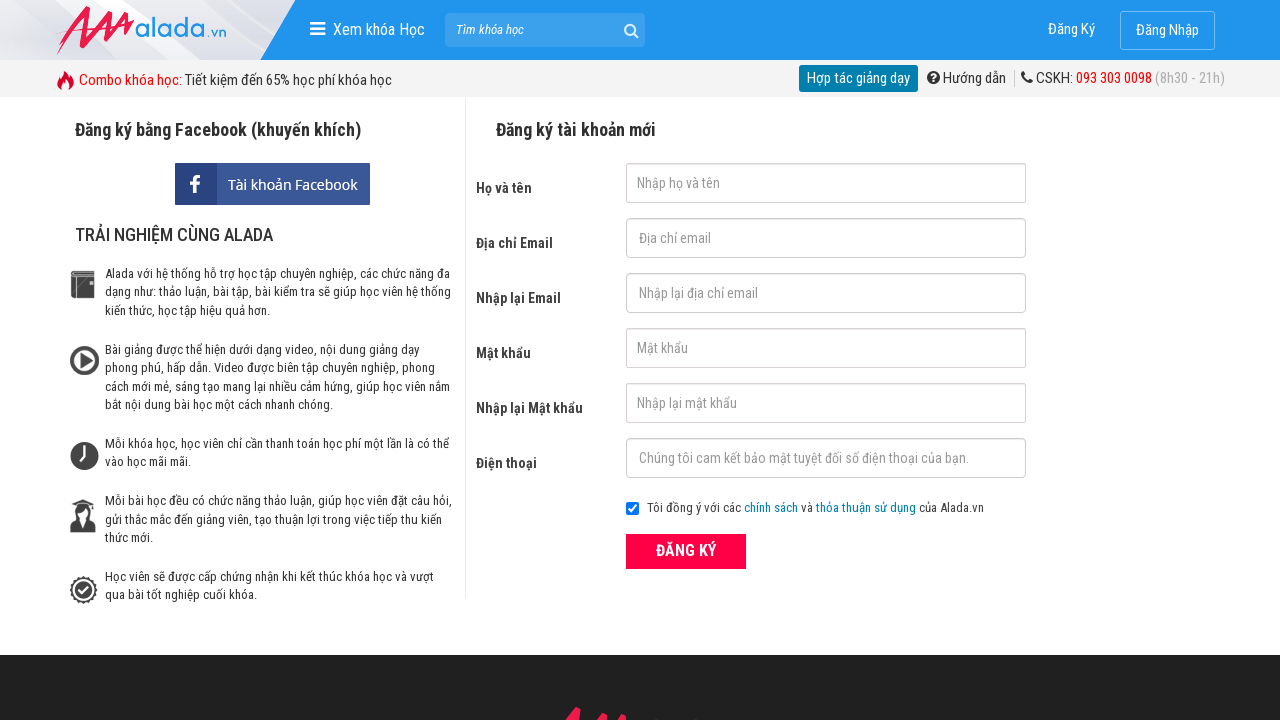

Filled first name field with 'John Smith' on #txtFirstname
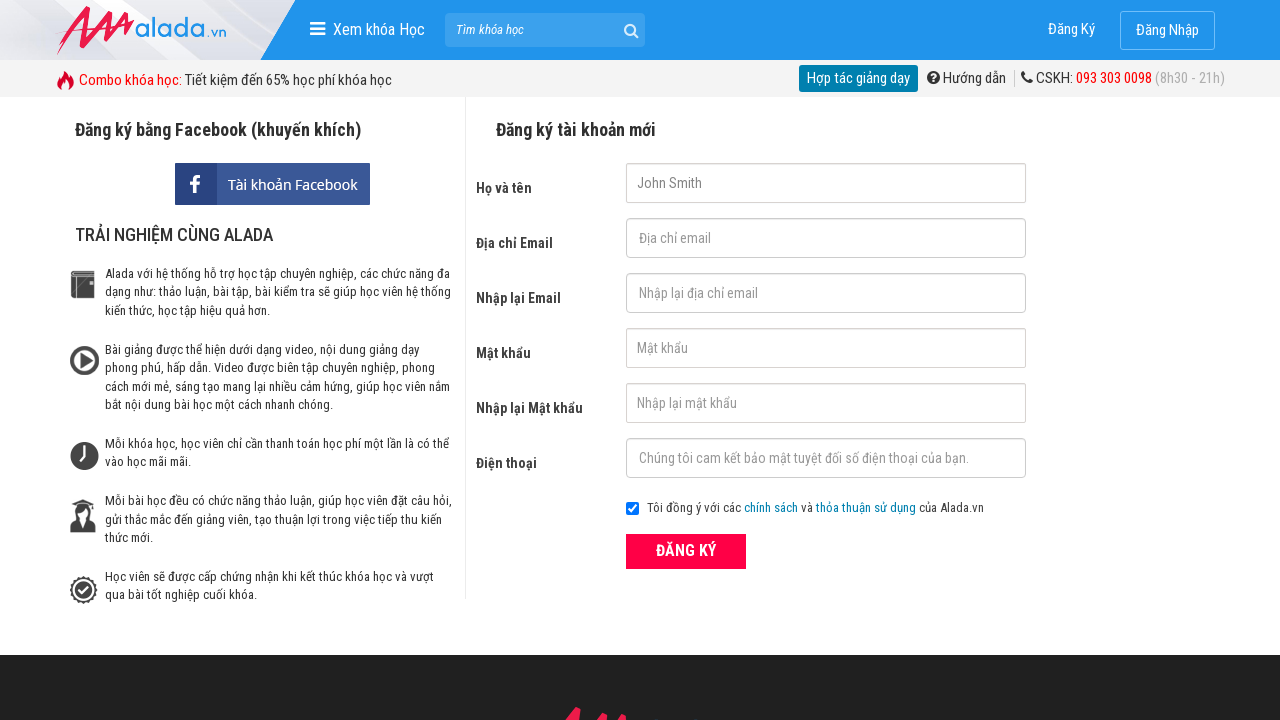

Filled email field with invalid format 'John Smith@gmail.com' (contains space) on #txtEmail
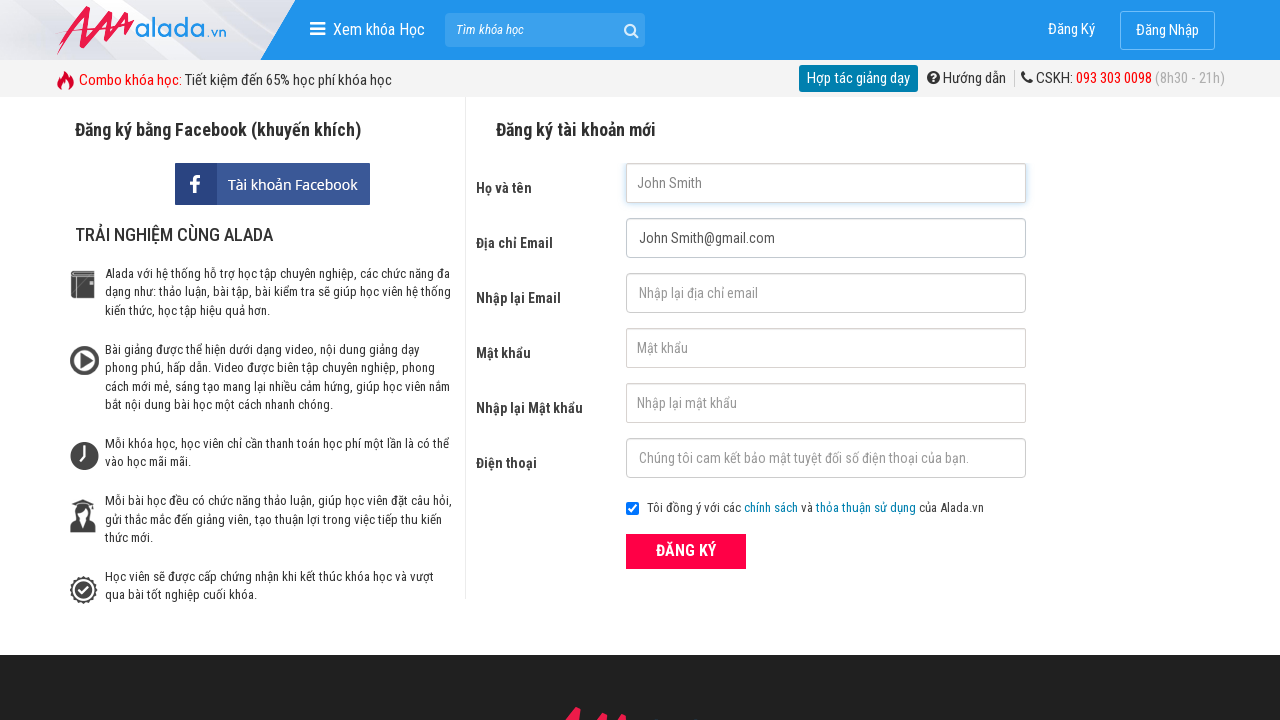

Filled confirm email field with different email 'John1Smith@gmail.com' on #txtCEmail
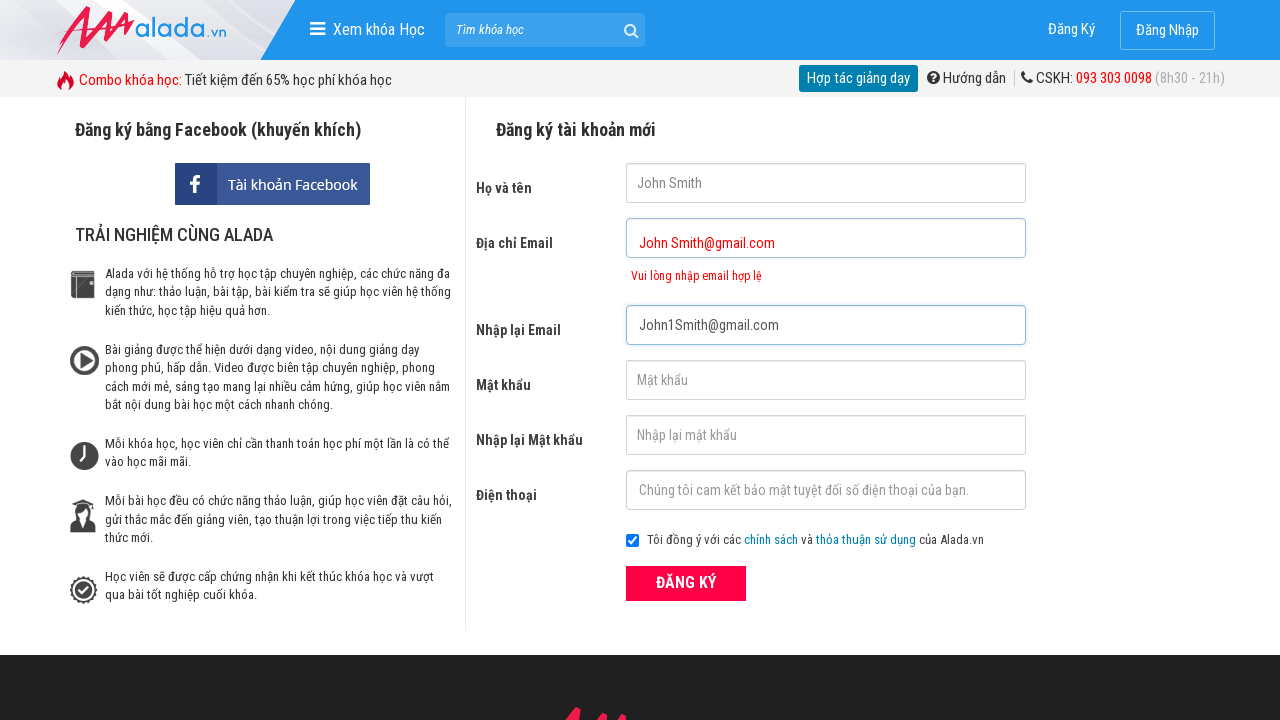

Filled password field with 'SecurePass123' on #txtPassword
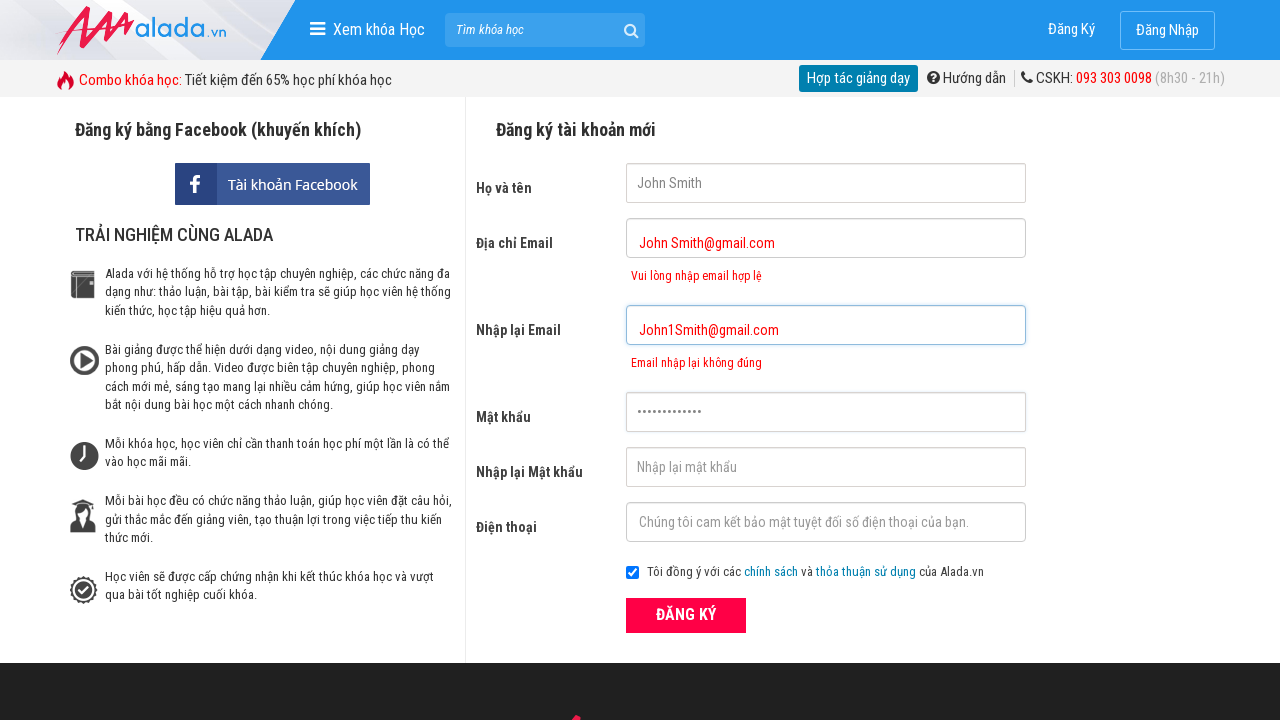

Filled confirm password field with 'SecurePass123' on #txtCPassword
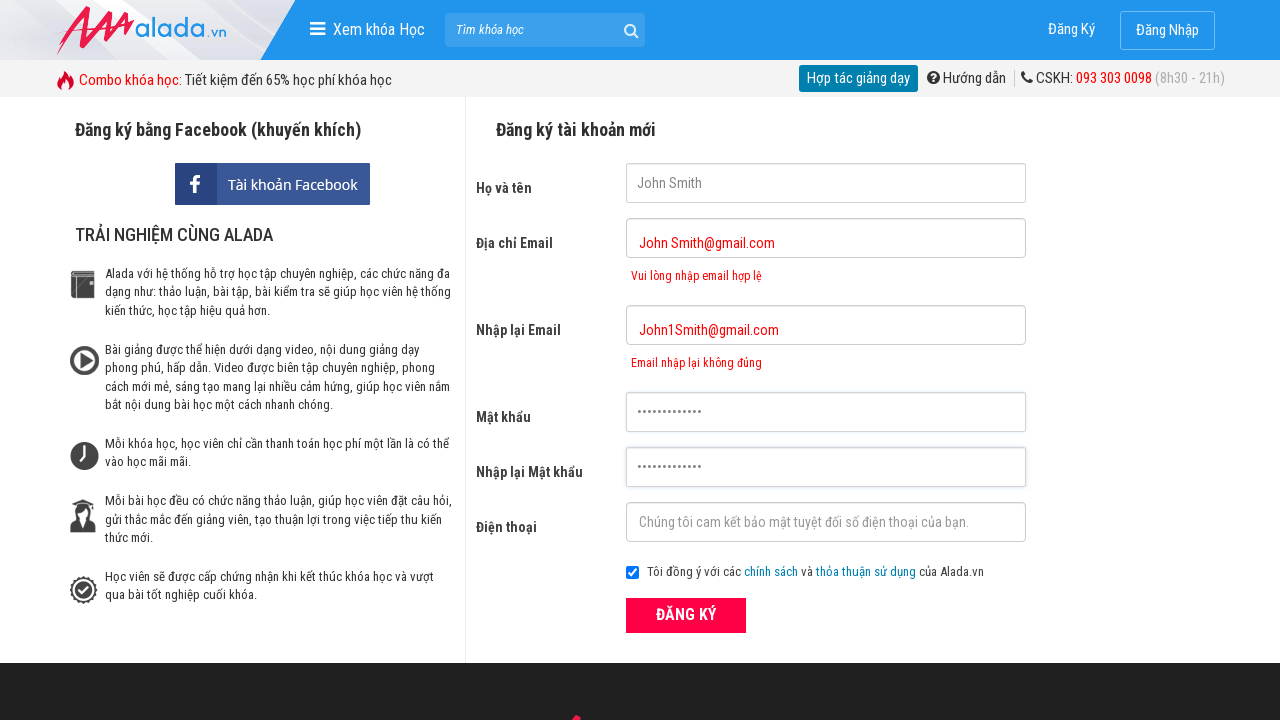

Filled phone number field with '0912345678' on #txtPhone
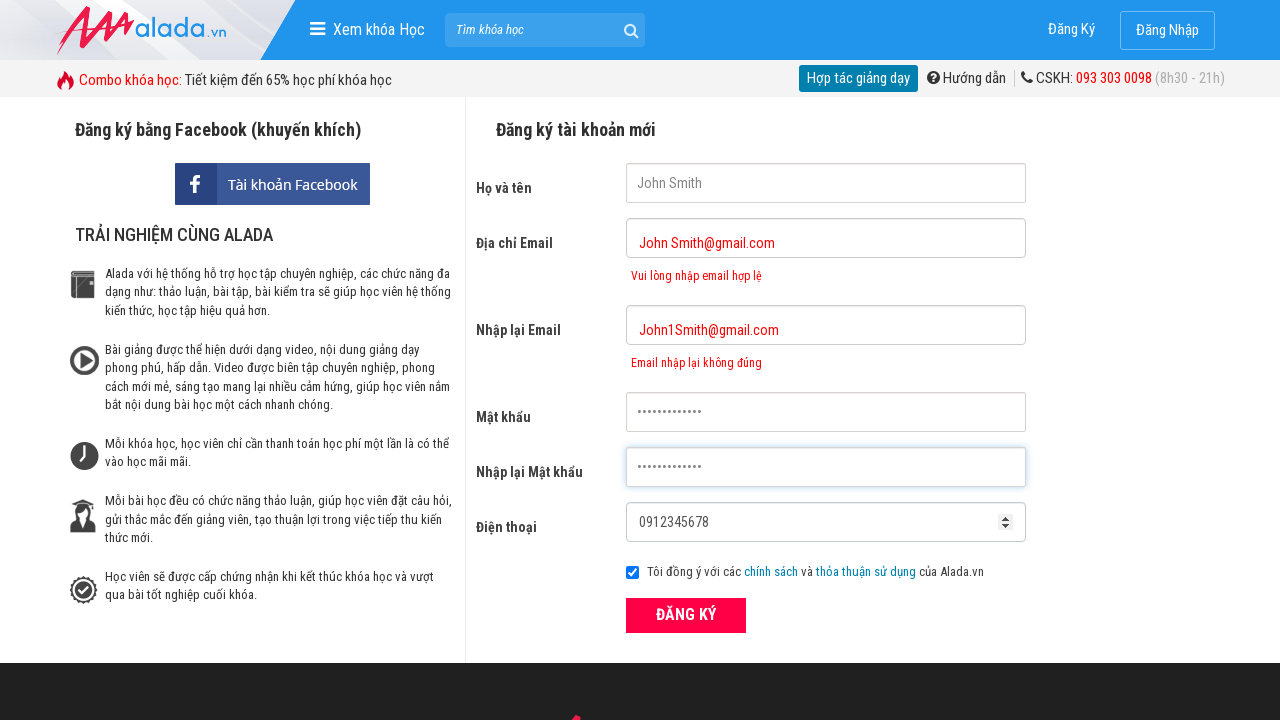

Clicked ĐĂNG KÝ (Register) button to submit form at (686, 615) on xpath=//form[@id='frmLogin']//button[text()='ĐĂNG KÝ']
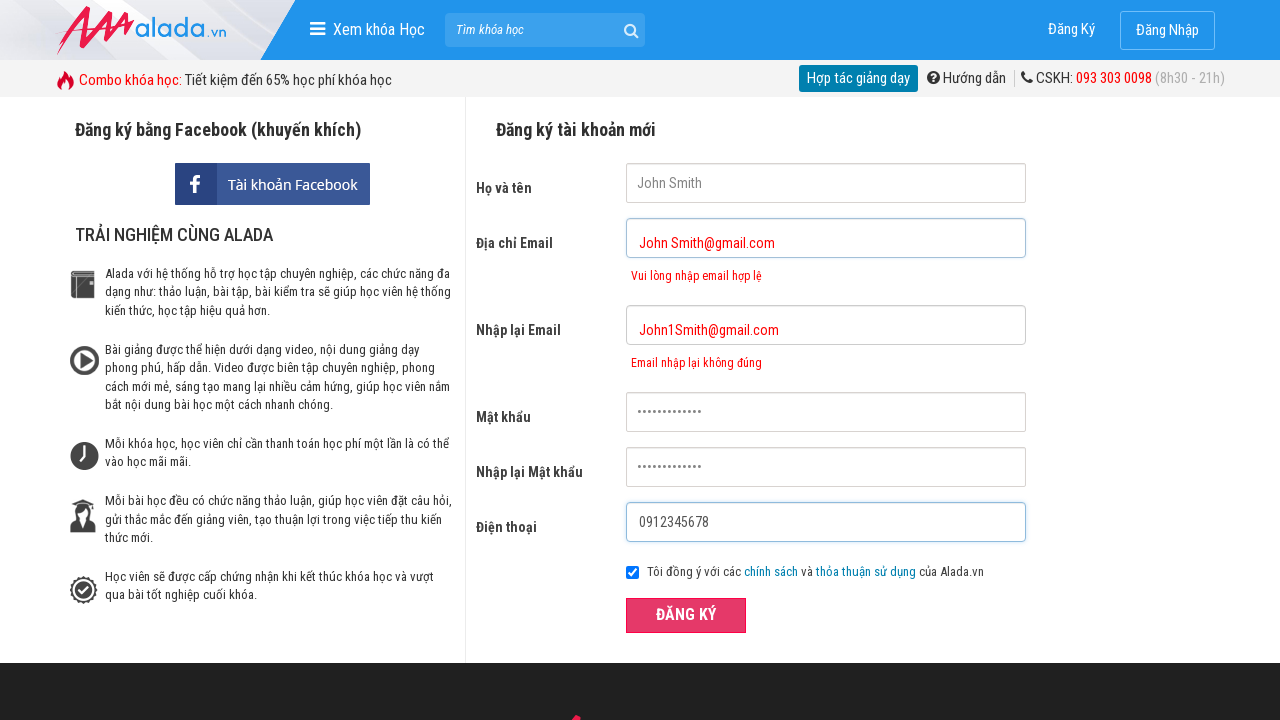

Email error message appeared, confirming invalid email format was rejected
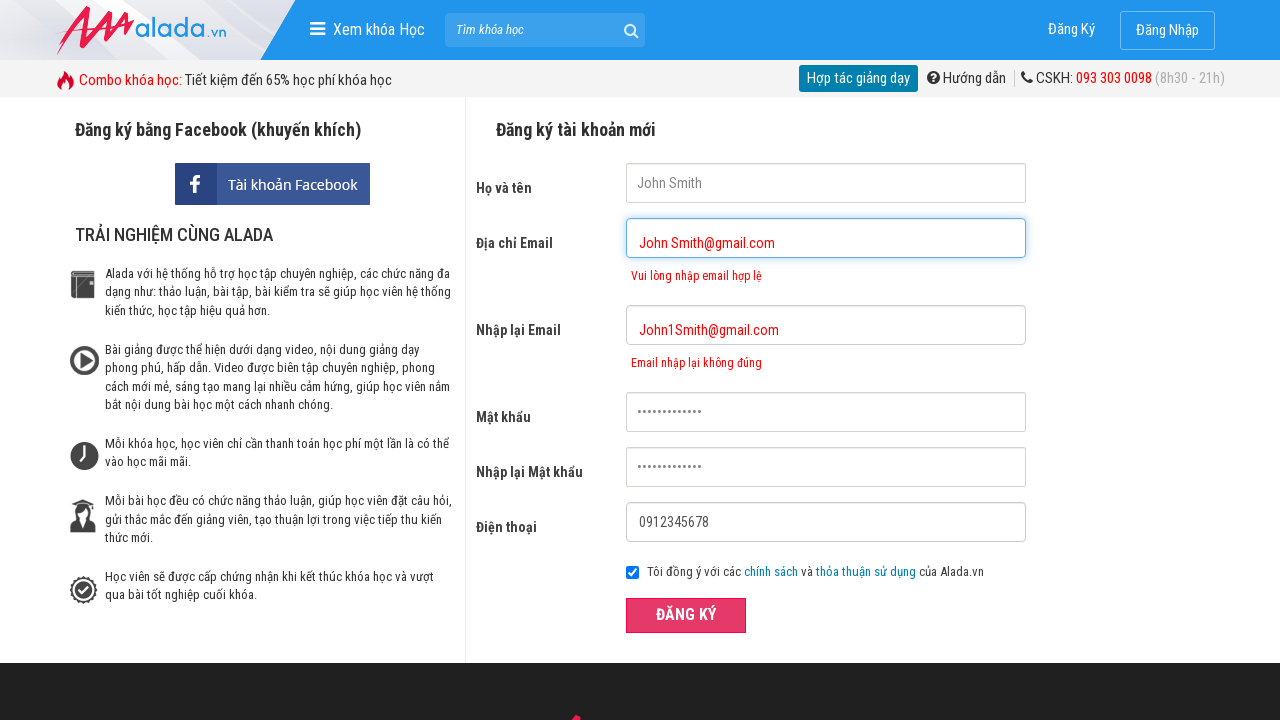

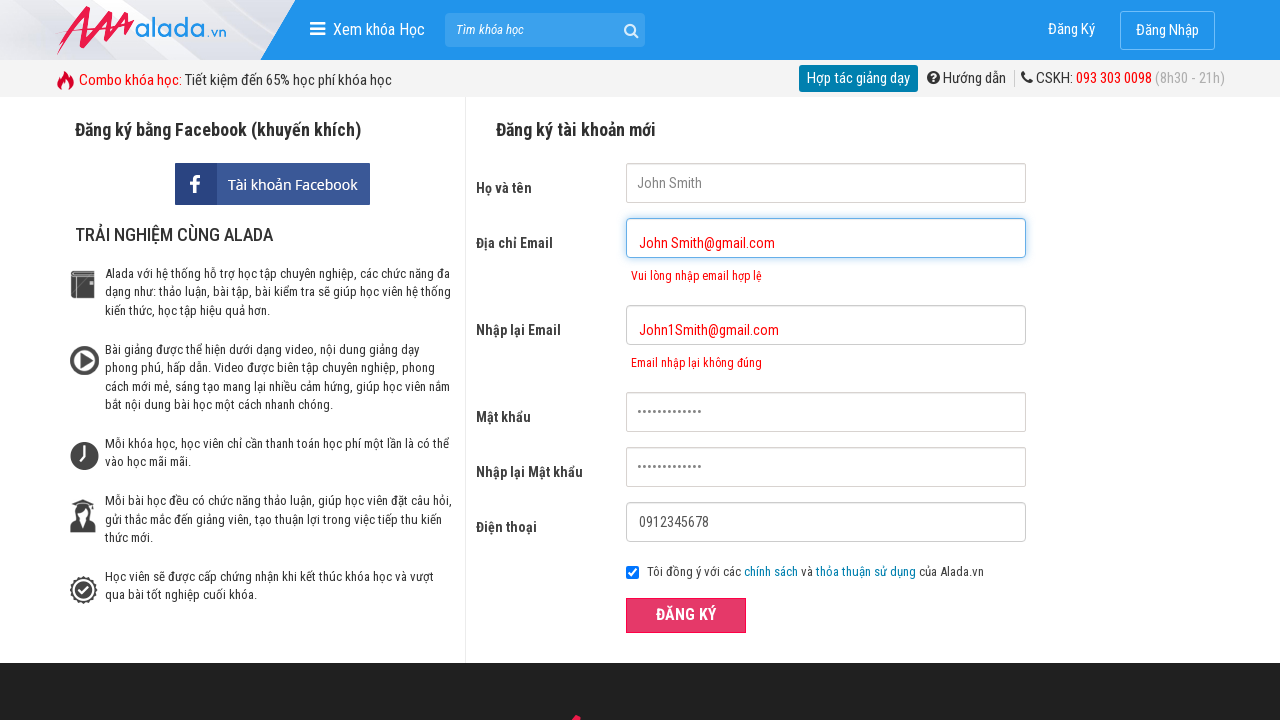